Tests scrolling to a form element and filling in name and date fields on a scrollable form page

Starting URL: https://formy-project.herokuapp.com/scroll

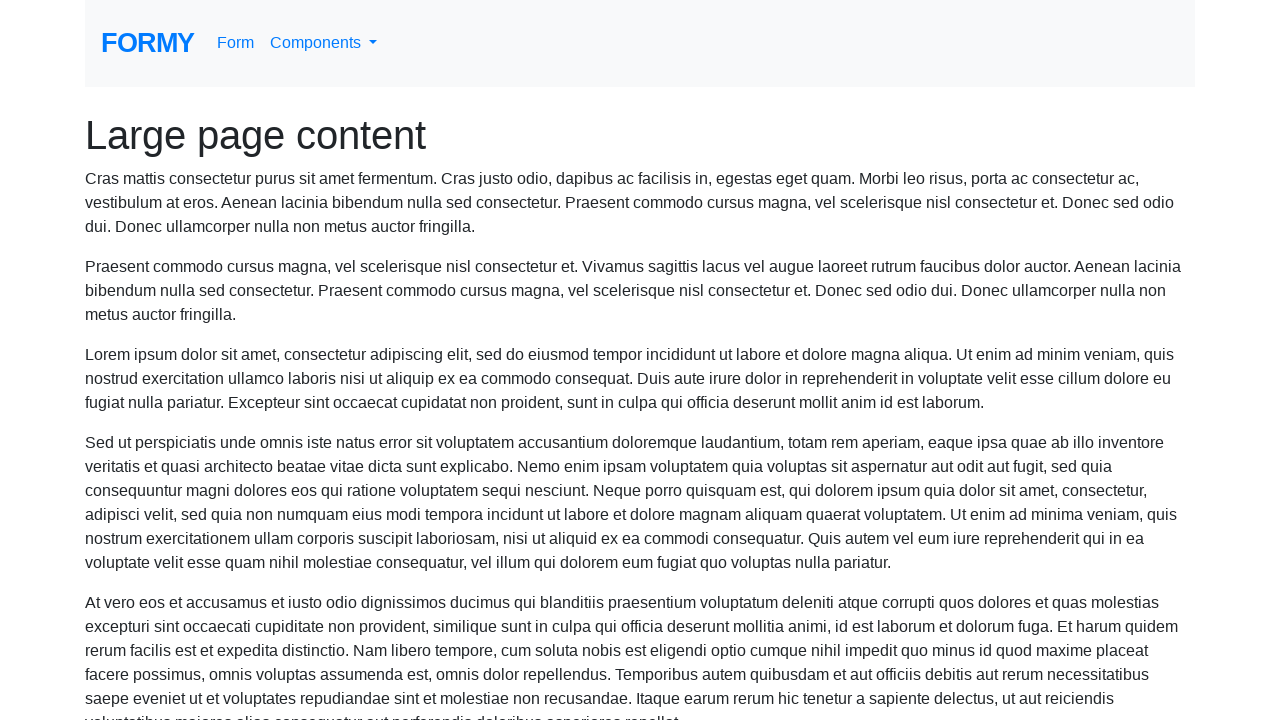

Scrolled to name field
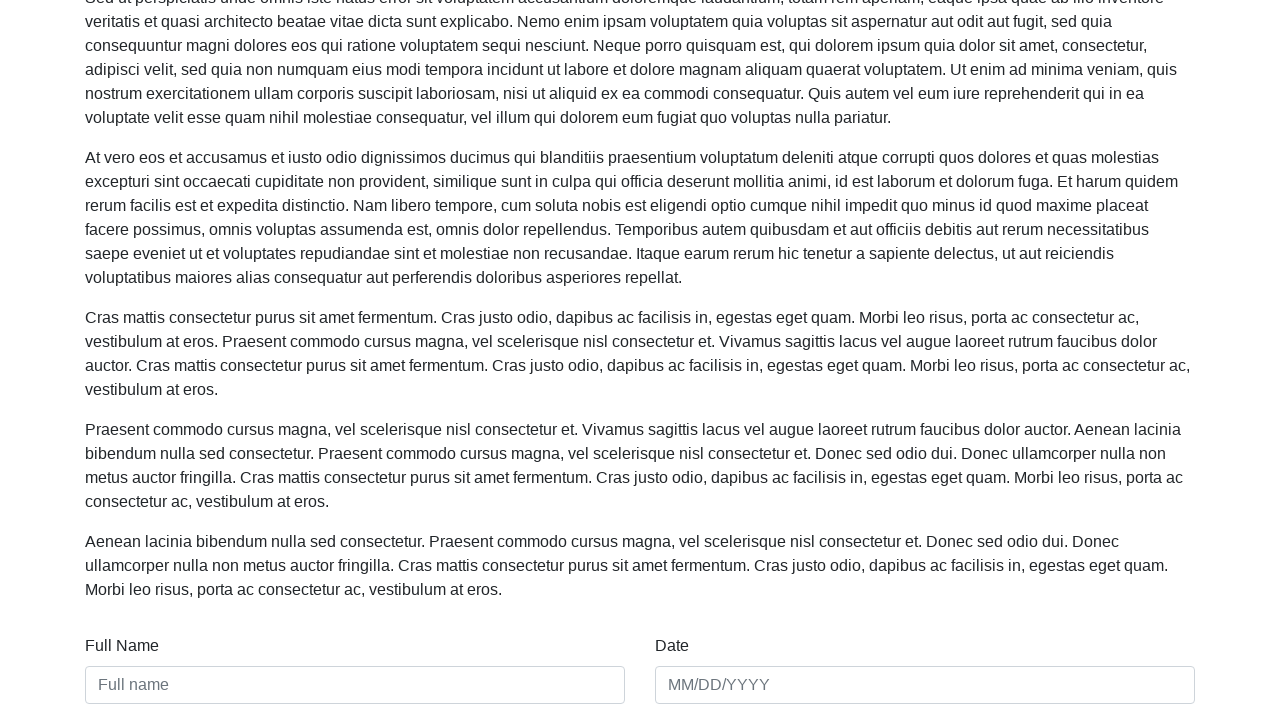

Filled name field with 'Himanshu Kalbandhe' on #name
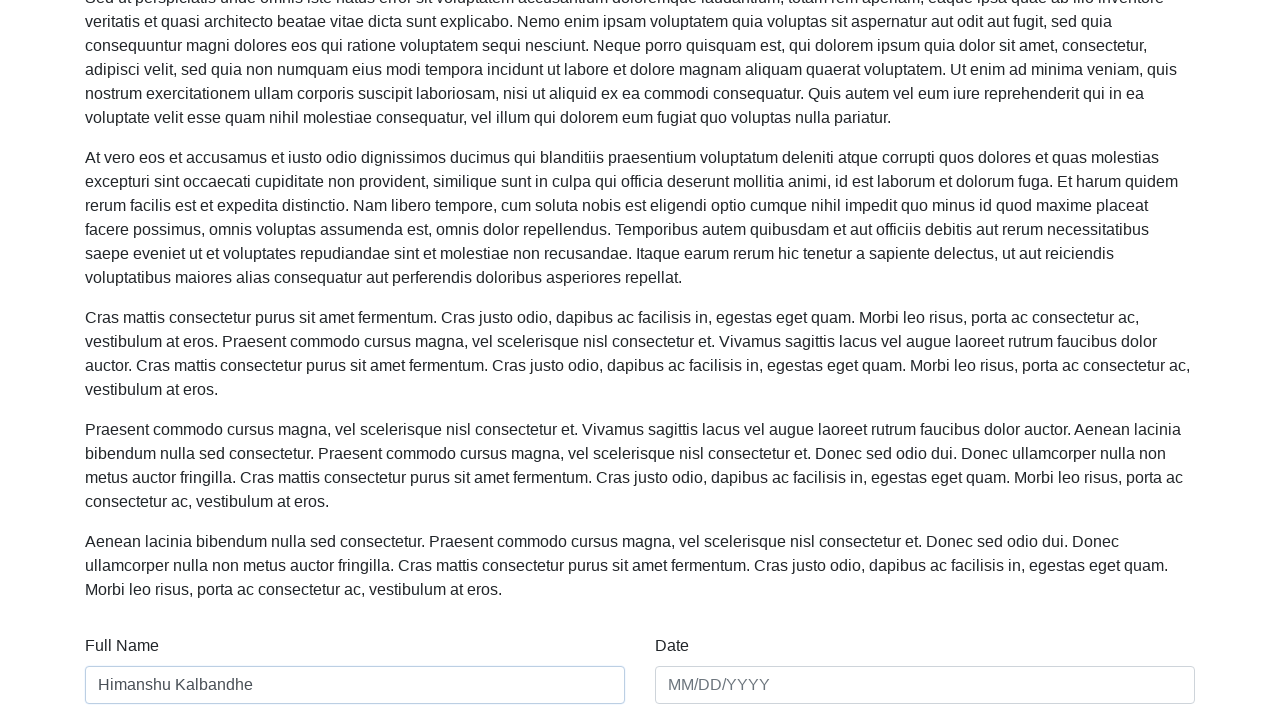

Filled date field with '01/01/2020' on #date
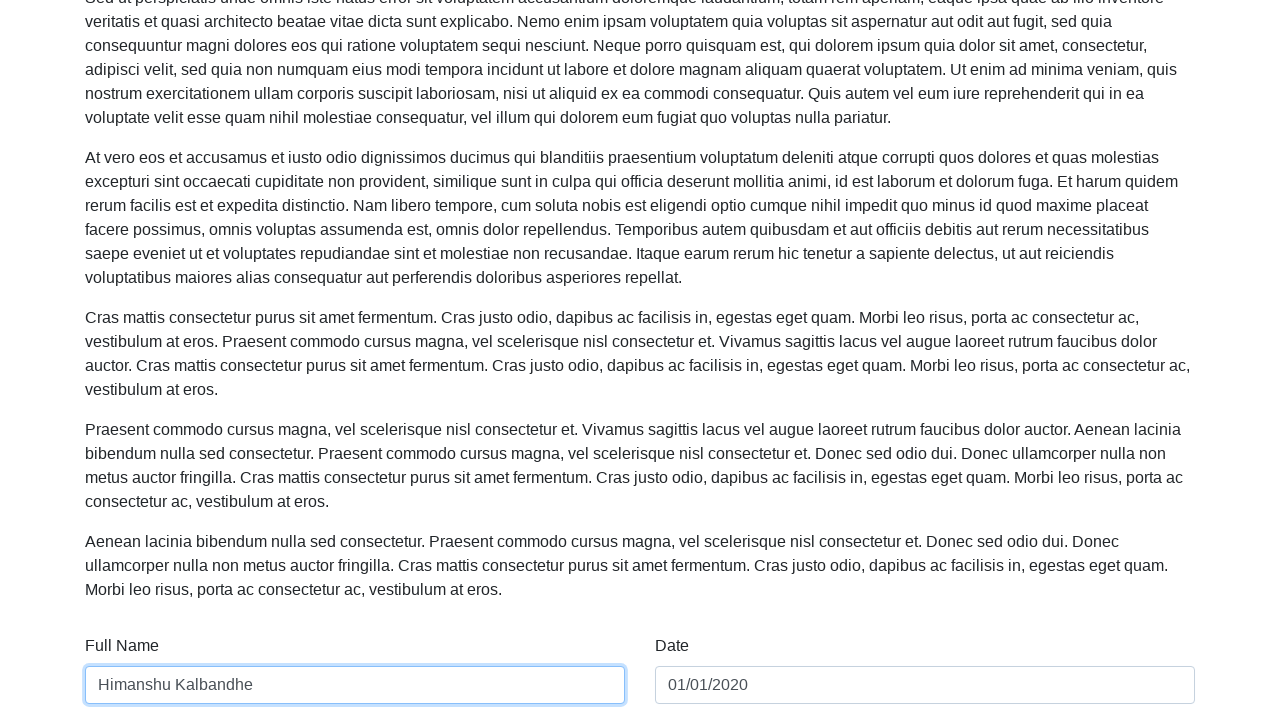

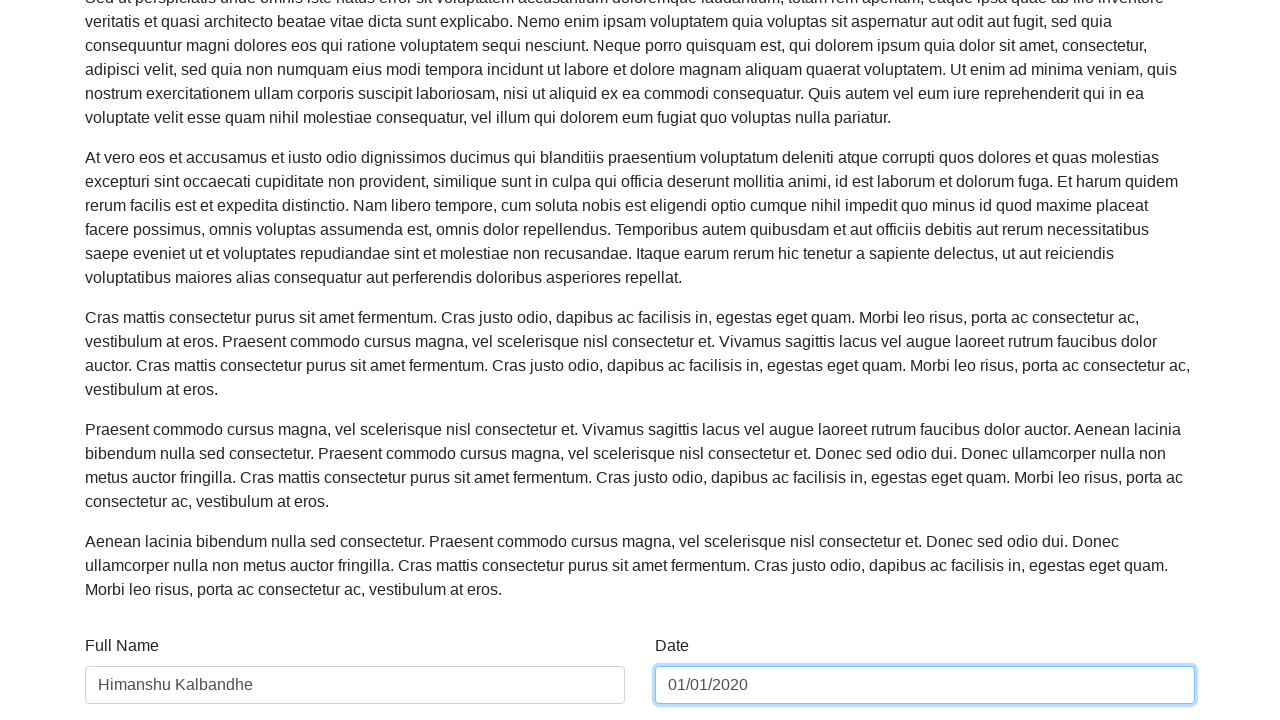